Tests drag and drop functionality by dragging a "Drag me" element onto a "Drop here" target area, then verifies the text changes to "Dropped!" after the drop action.

Starting URL: https://demoqa.com/droppable

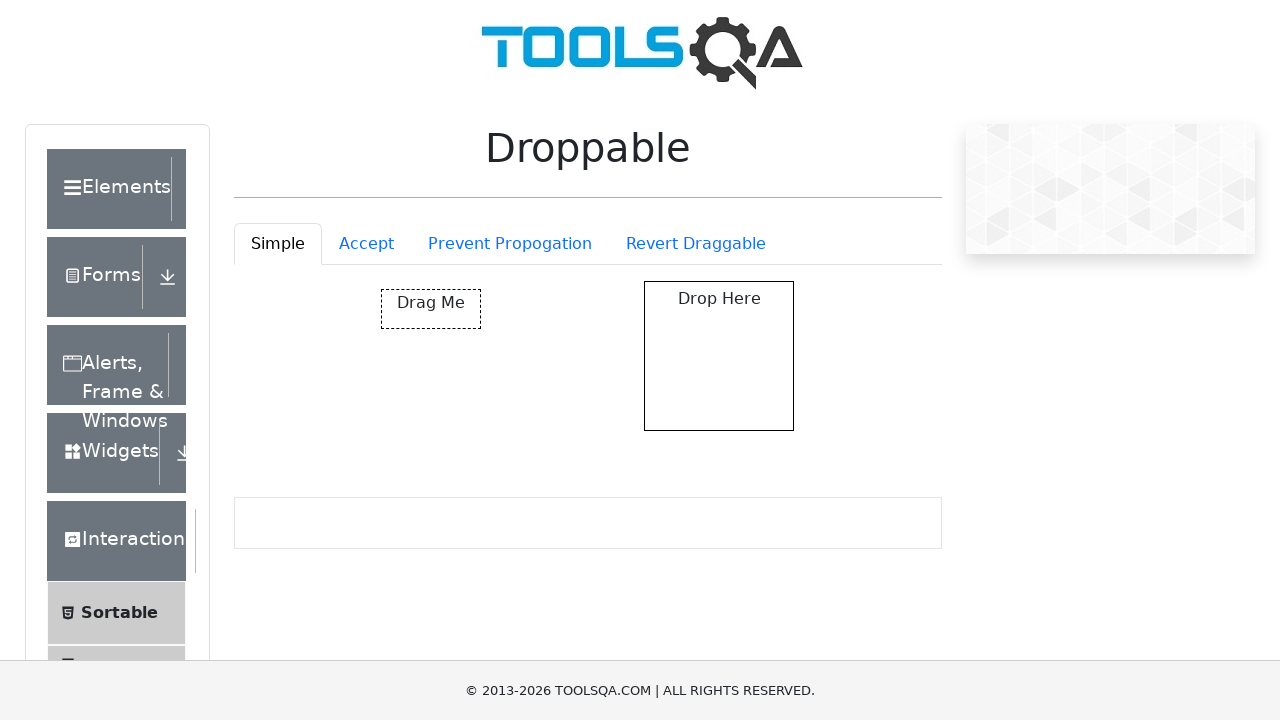

Navigated to droppable demo page
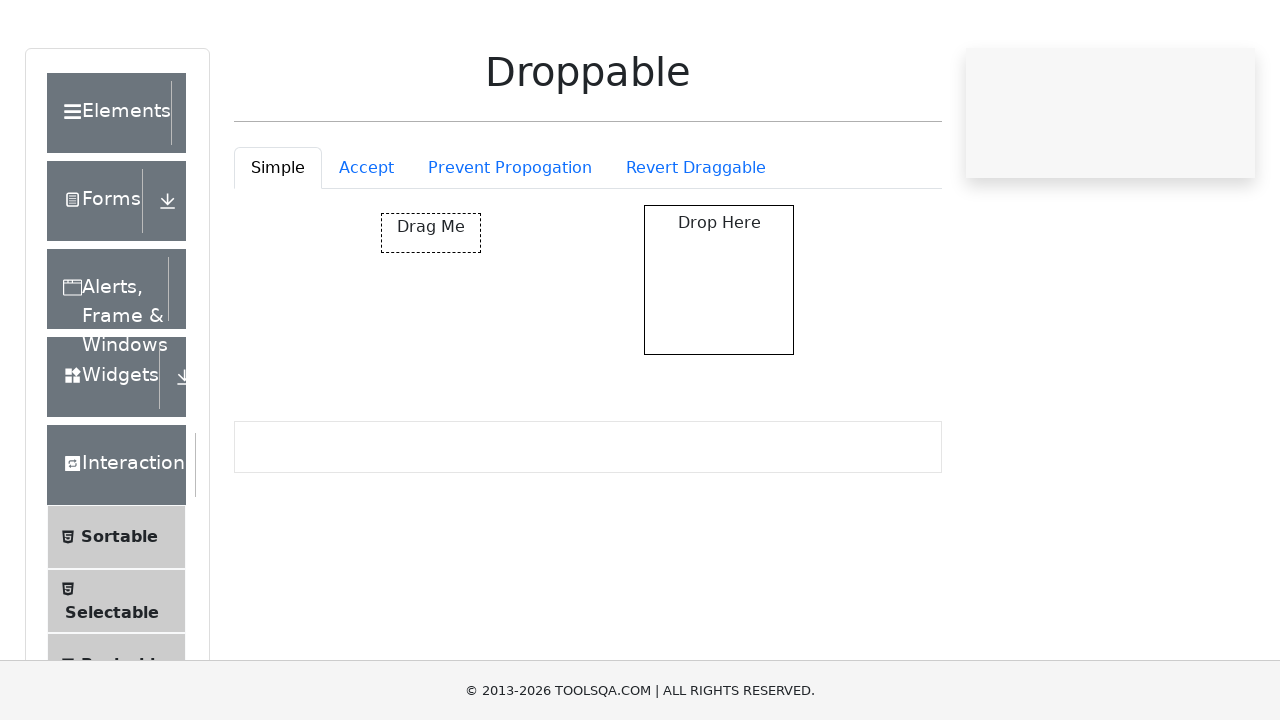

Located the 'Drag me' element
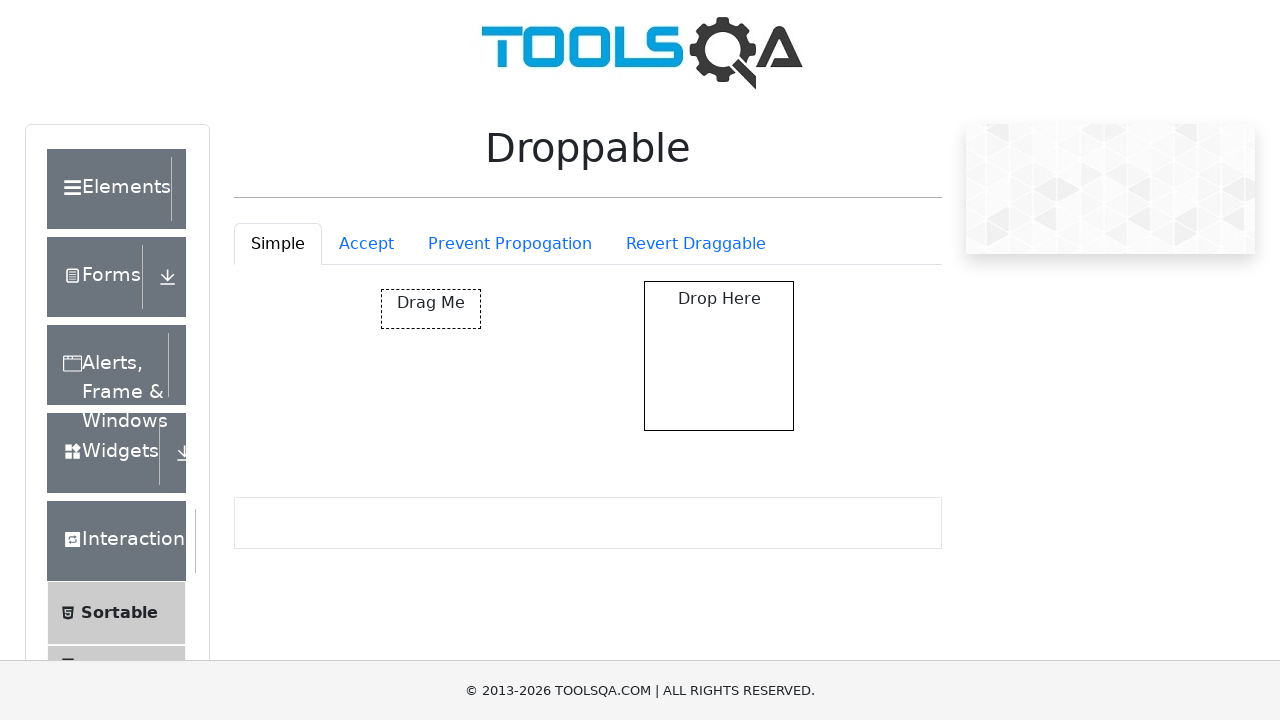

Located the 'Drop here' target element
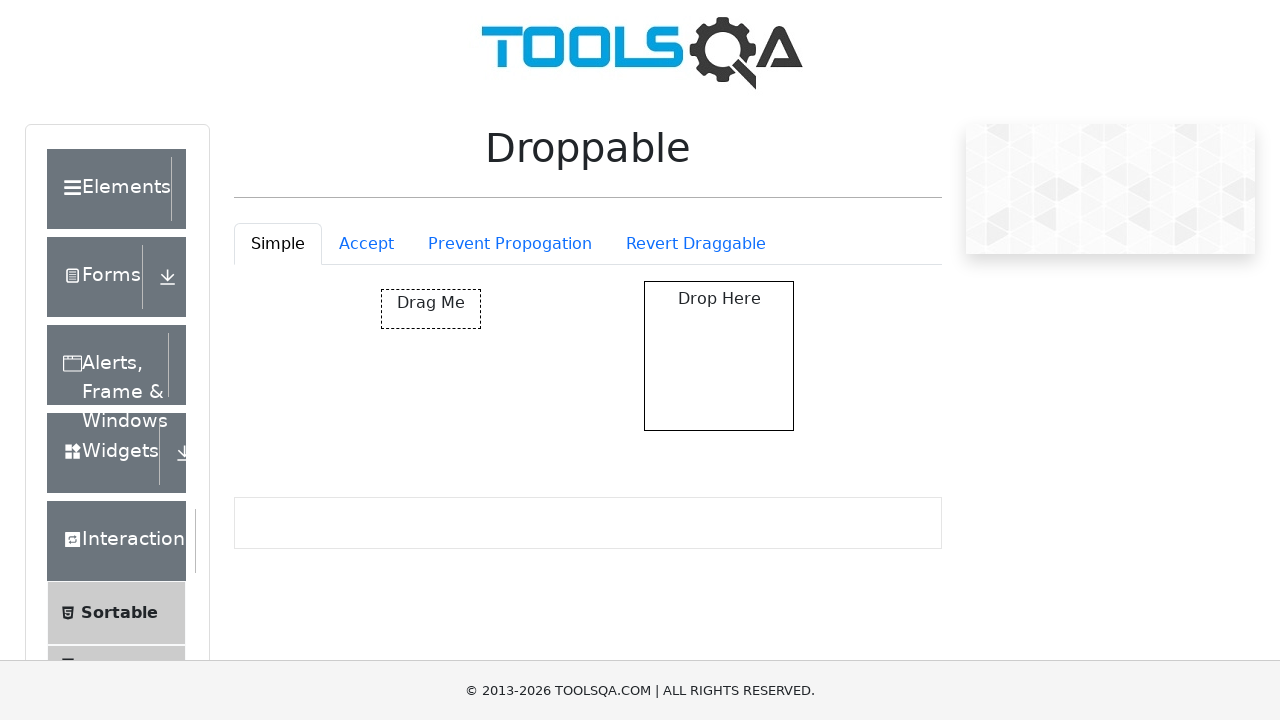

Dragged 'Drag me' element onto 'Drop here' target at (719, 356)
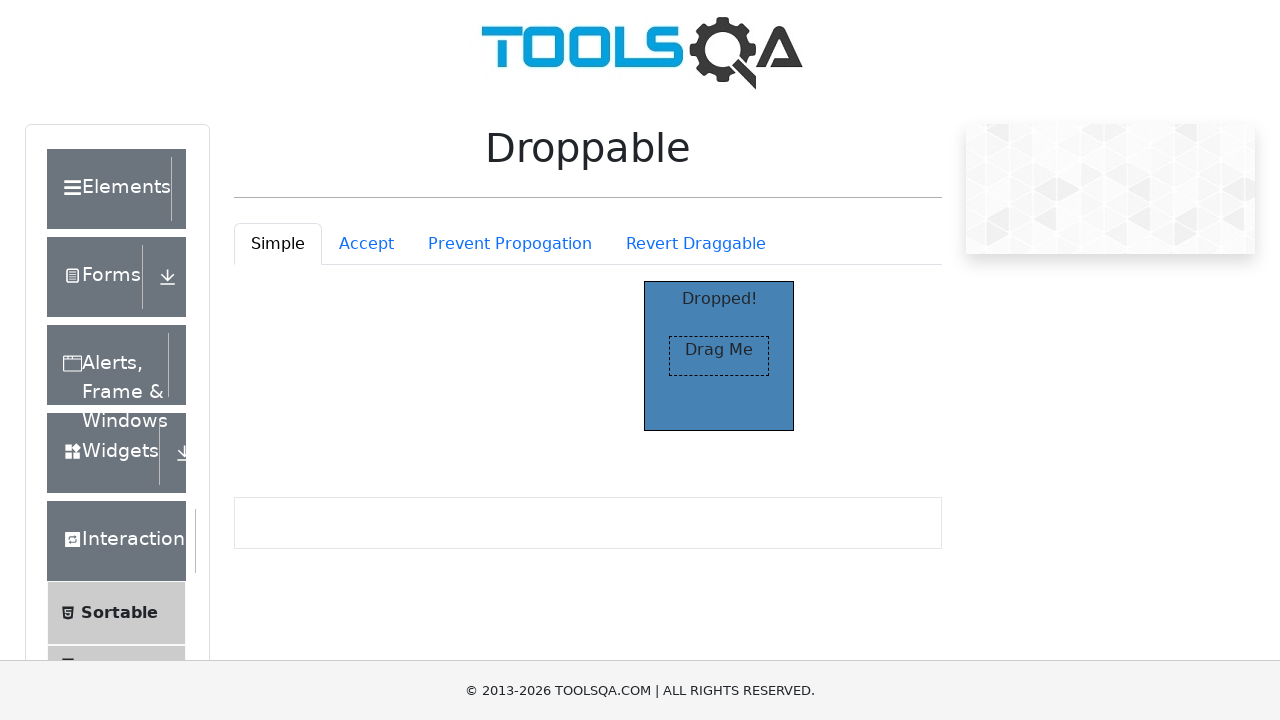

Located the 'Dropped!' text element
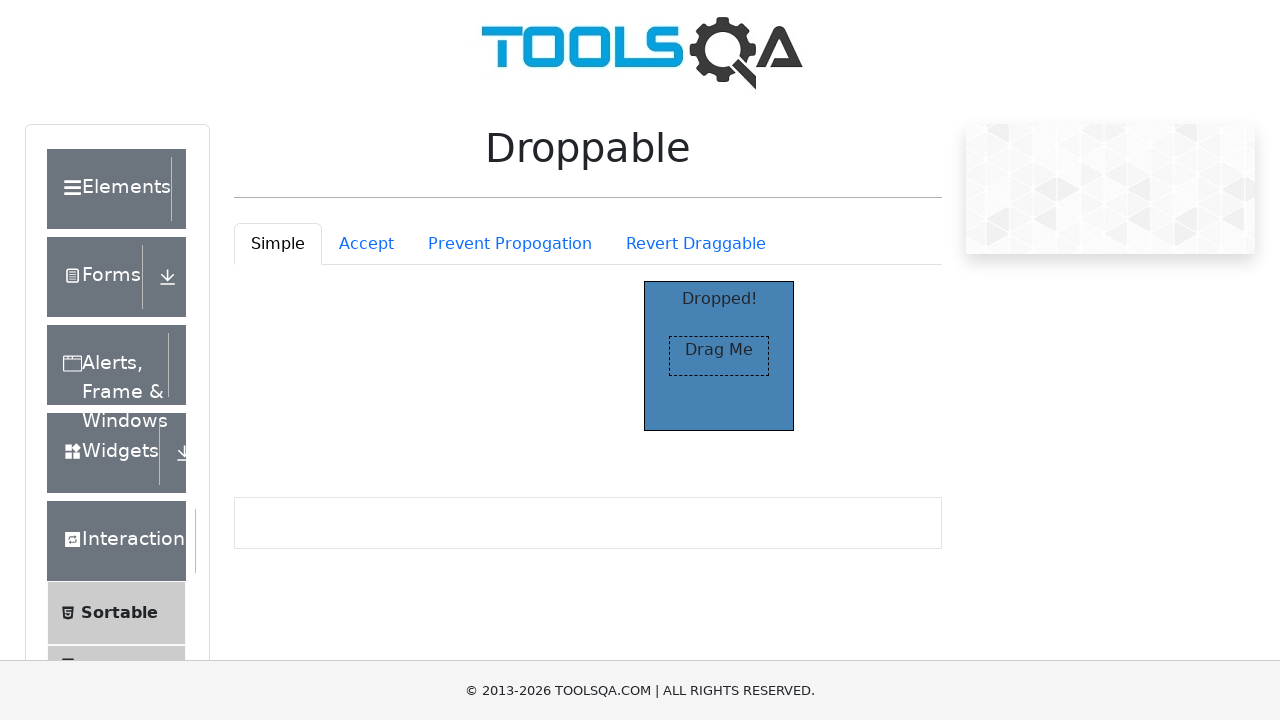

Verified that drop target text changed to 'Dropped!'
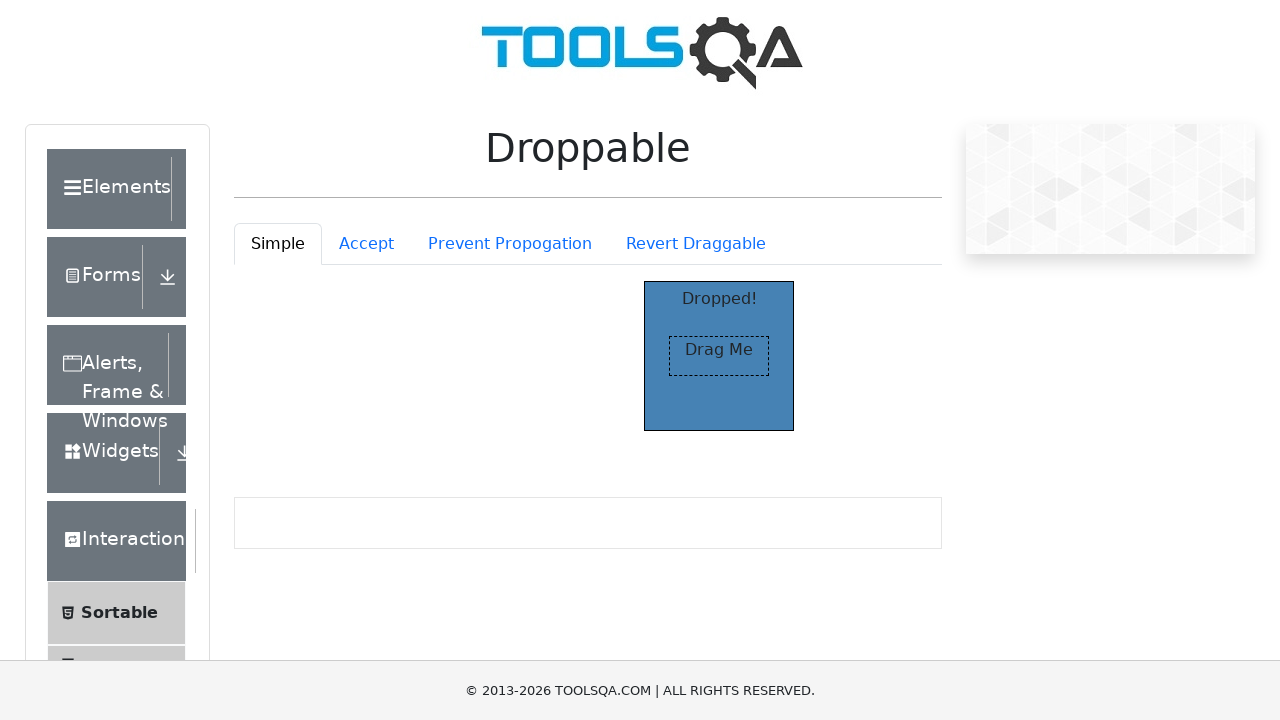

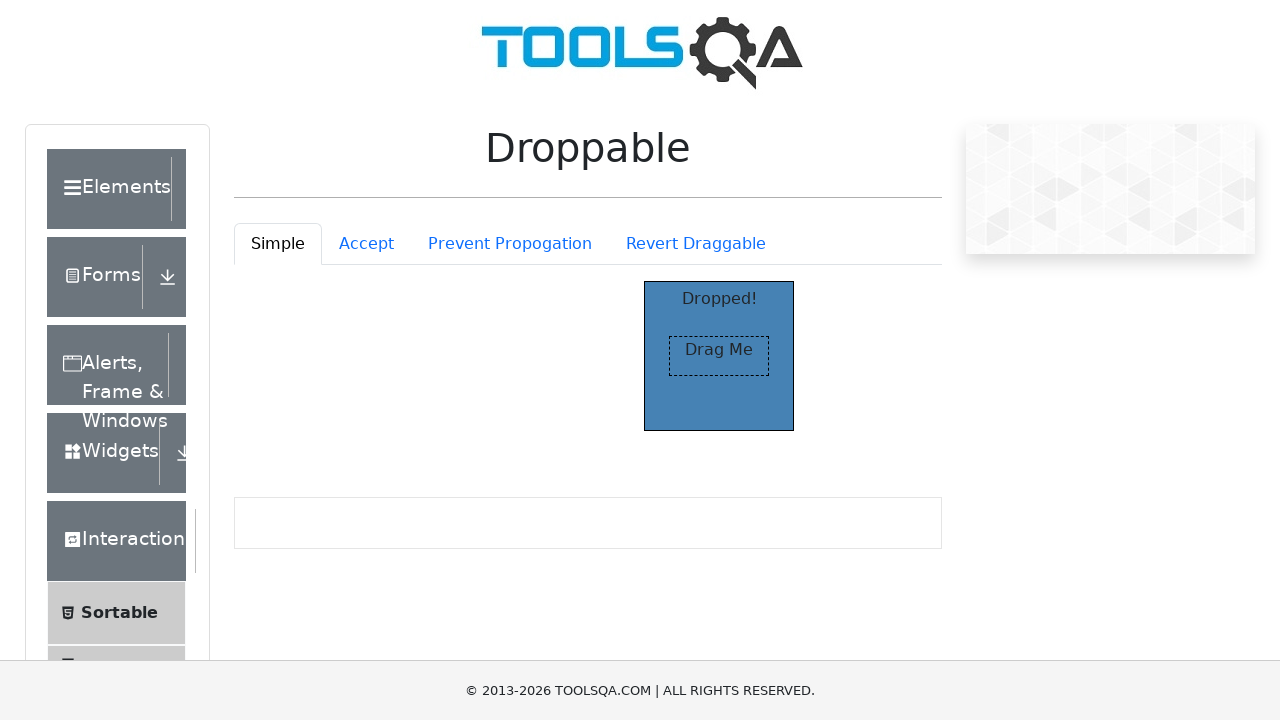